Navigates to YouTube homepage and maximizes the browser window, verifying the page loads successfully.

Starting URL: https://www.youtube.com/

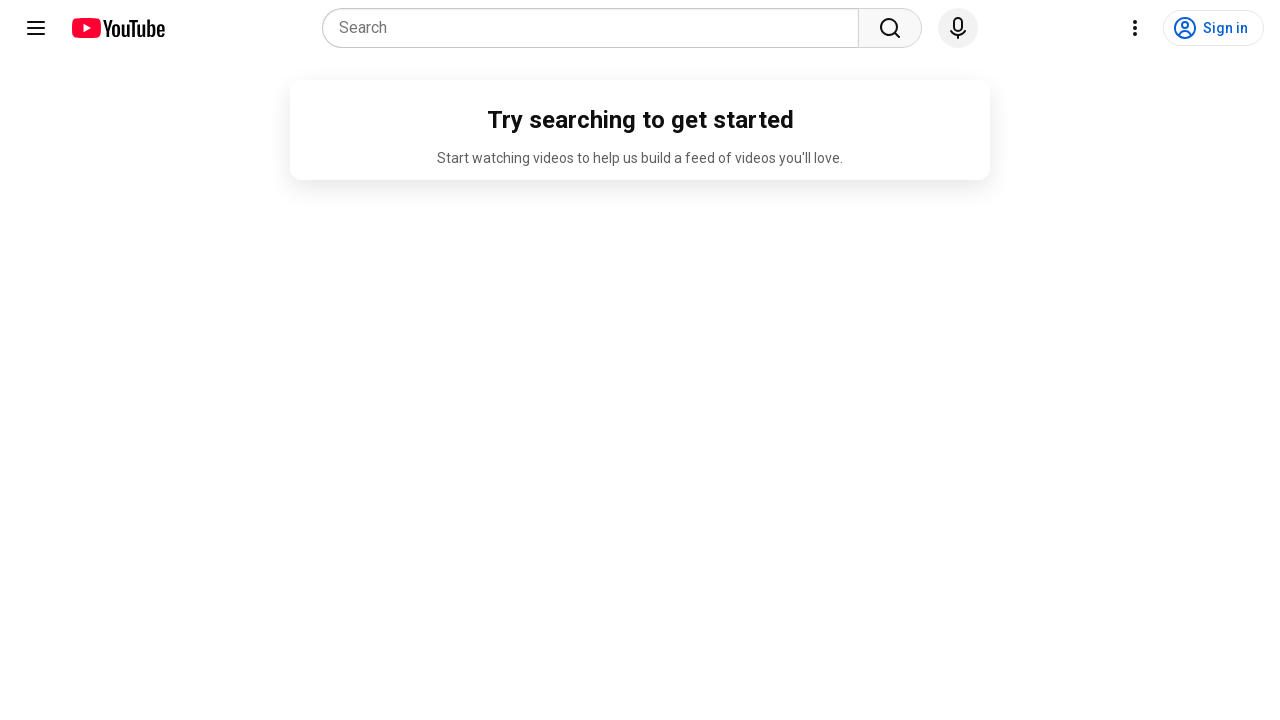

YouTube homepage DOM content loaded
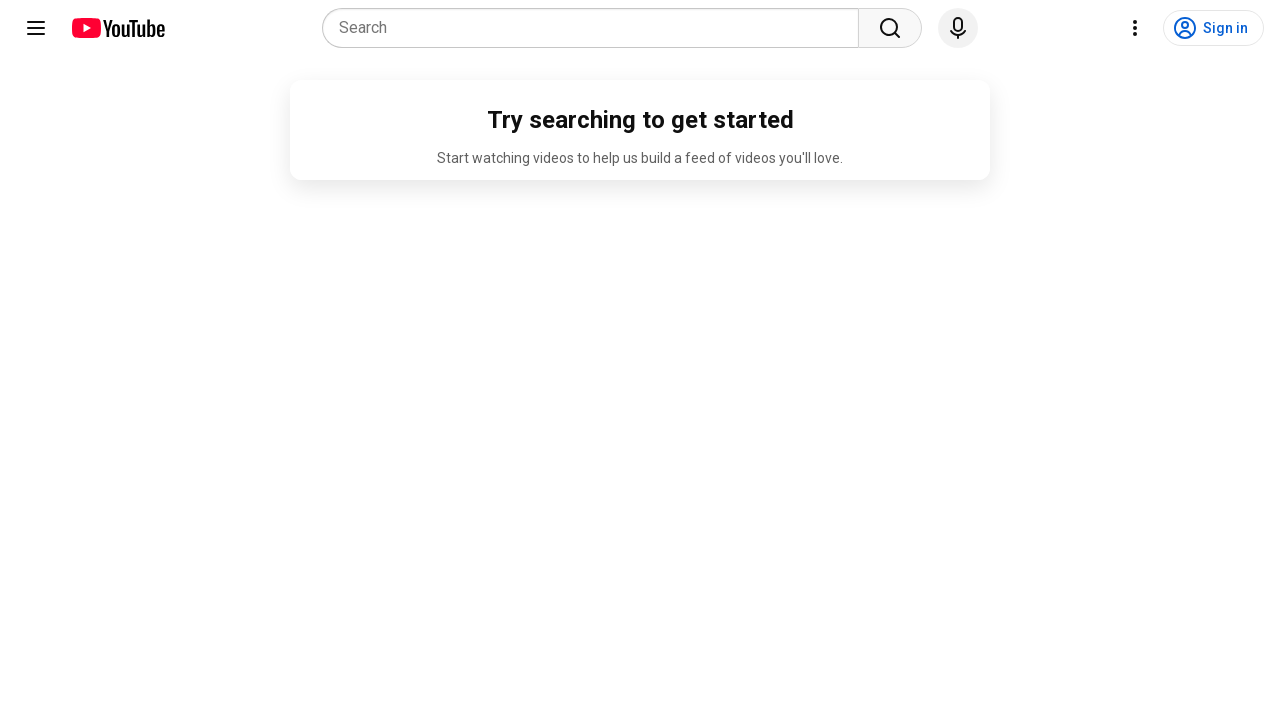

Browser window maximized to 1920x1080
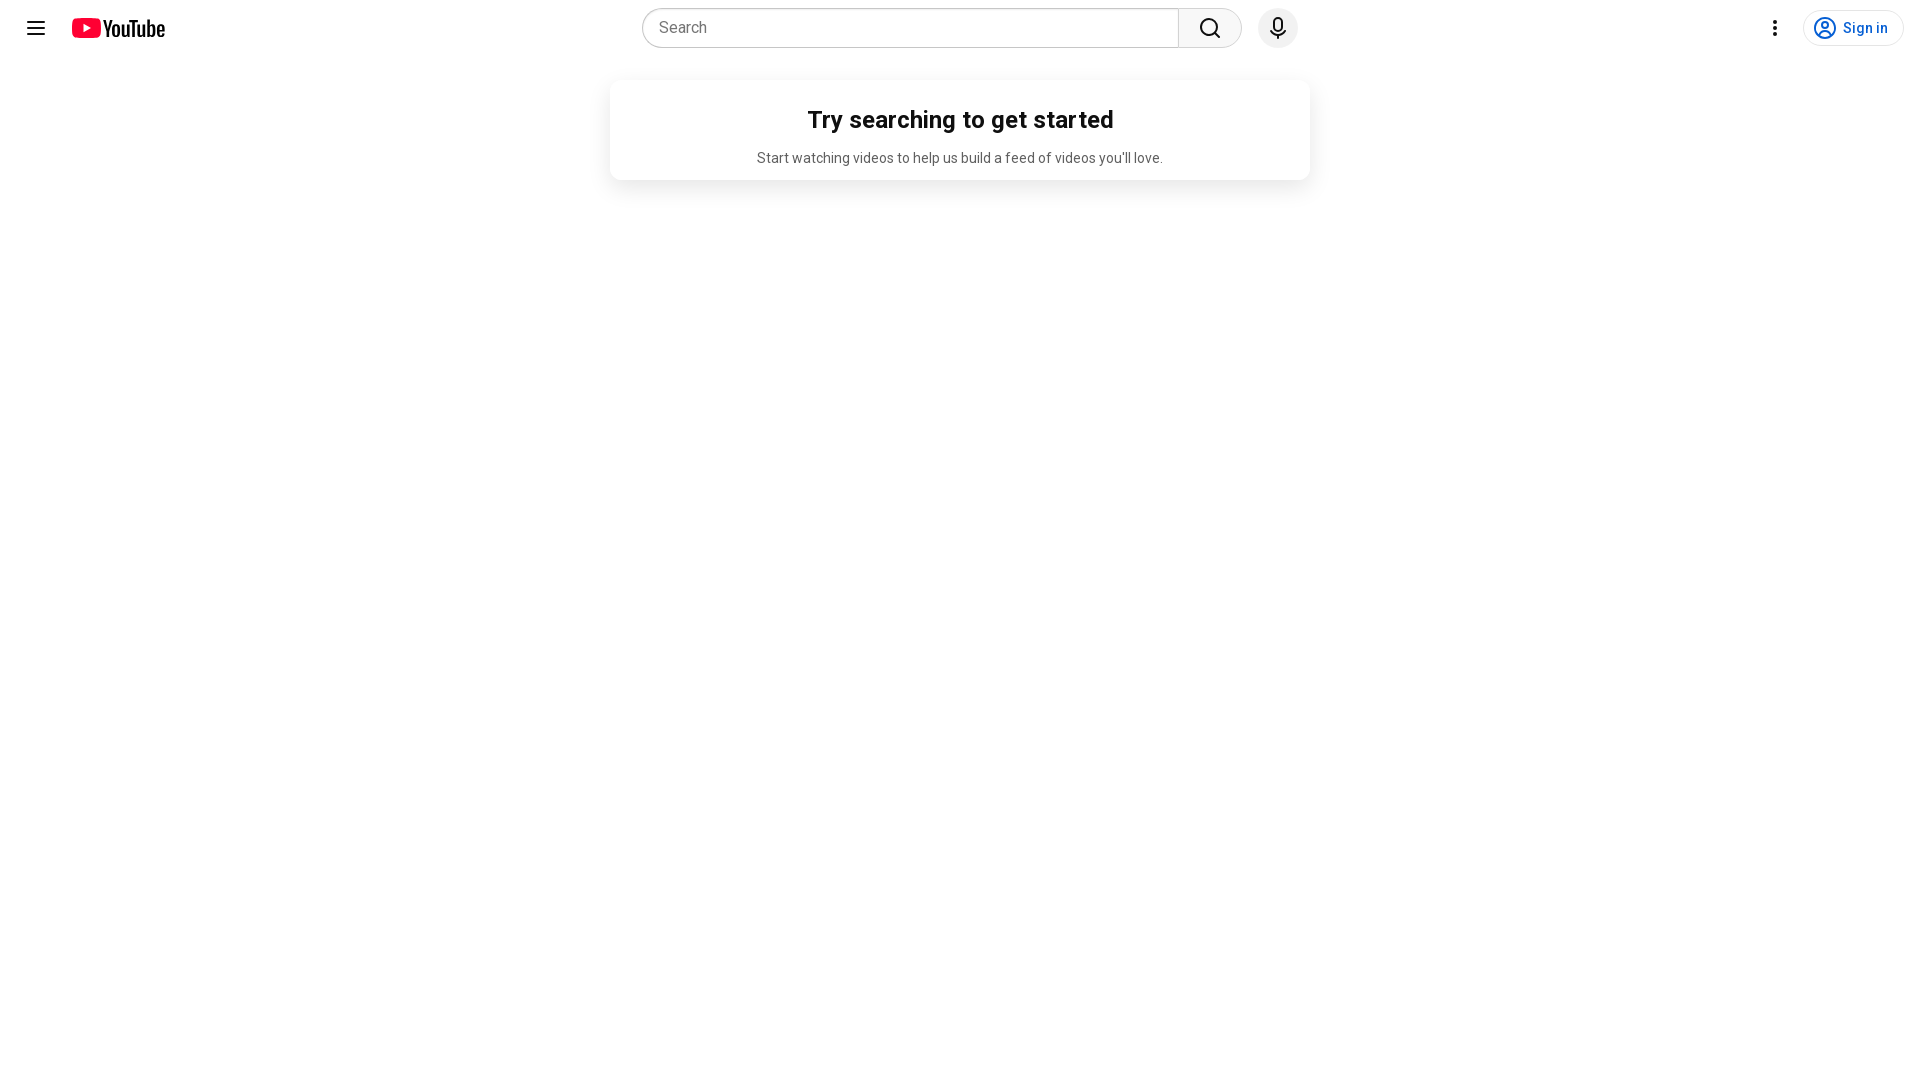

Main content element loaded successfully
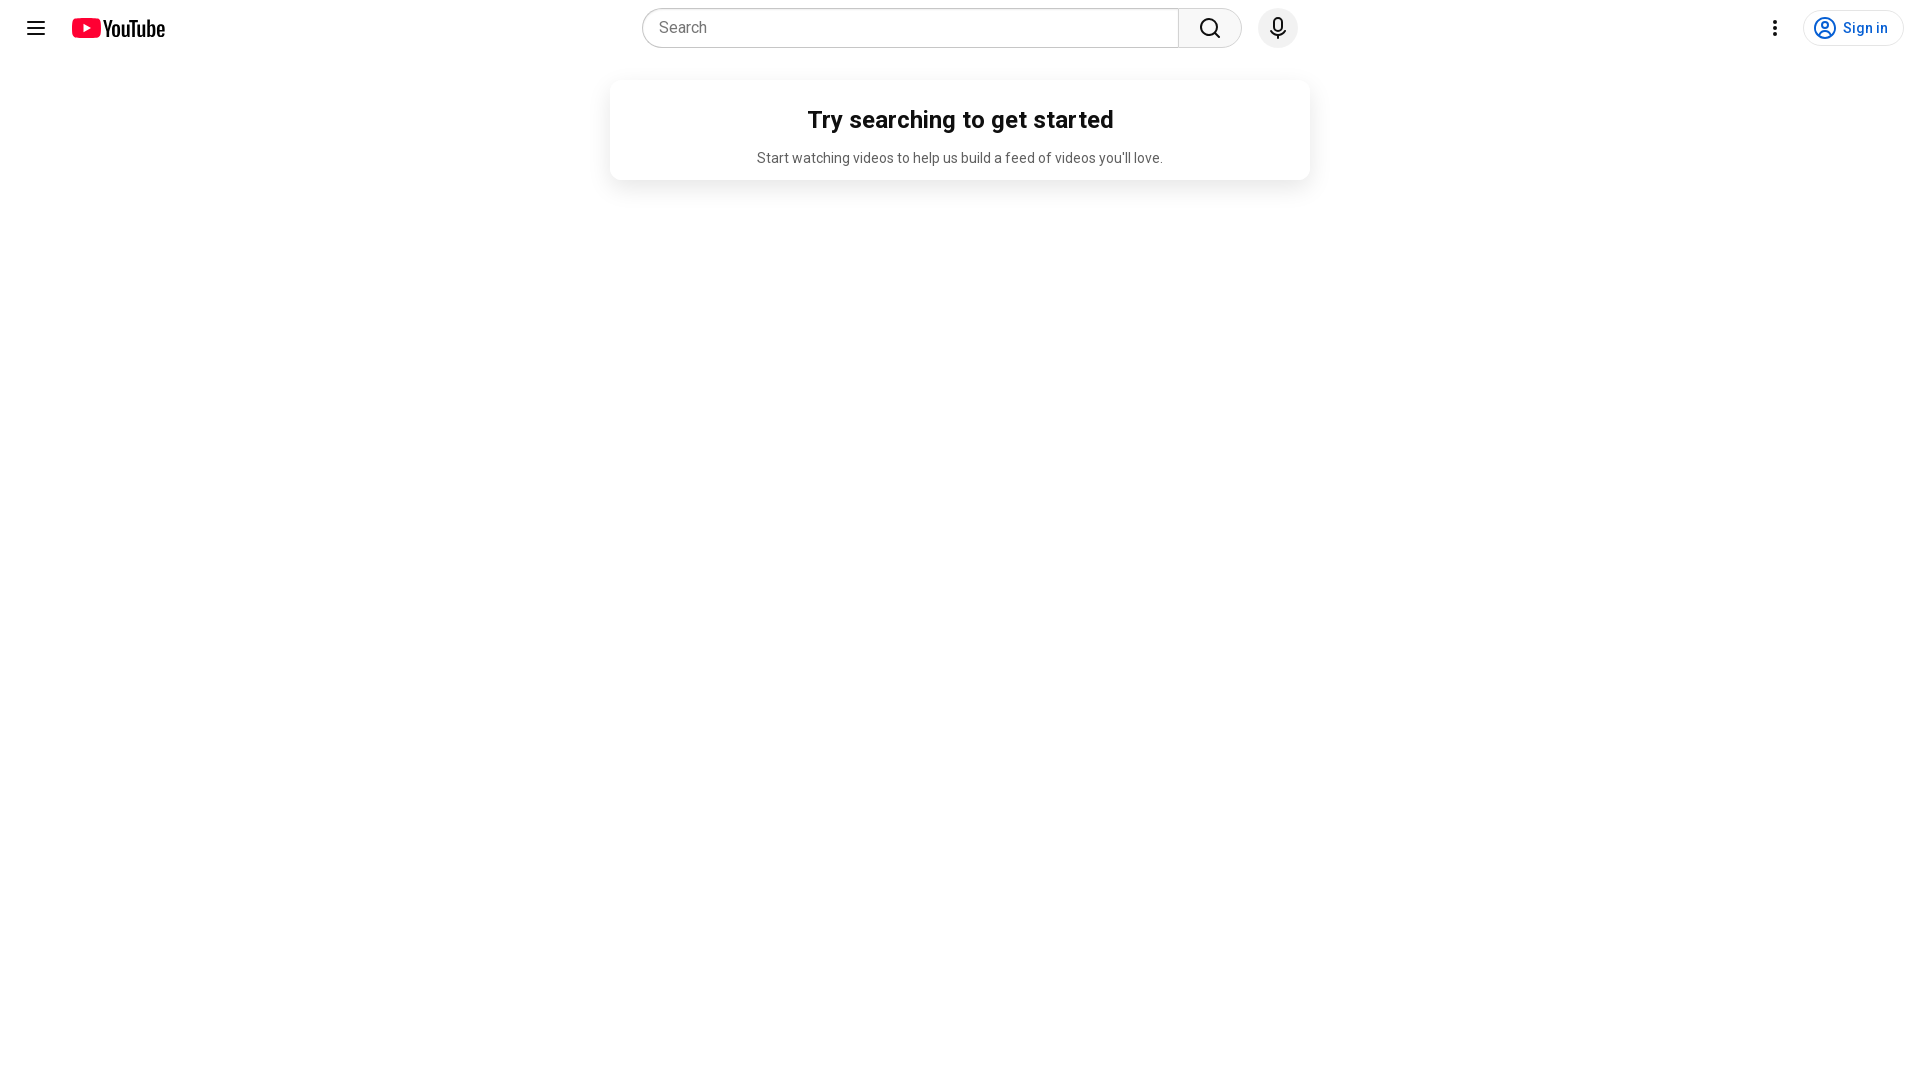

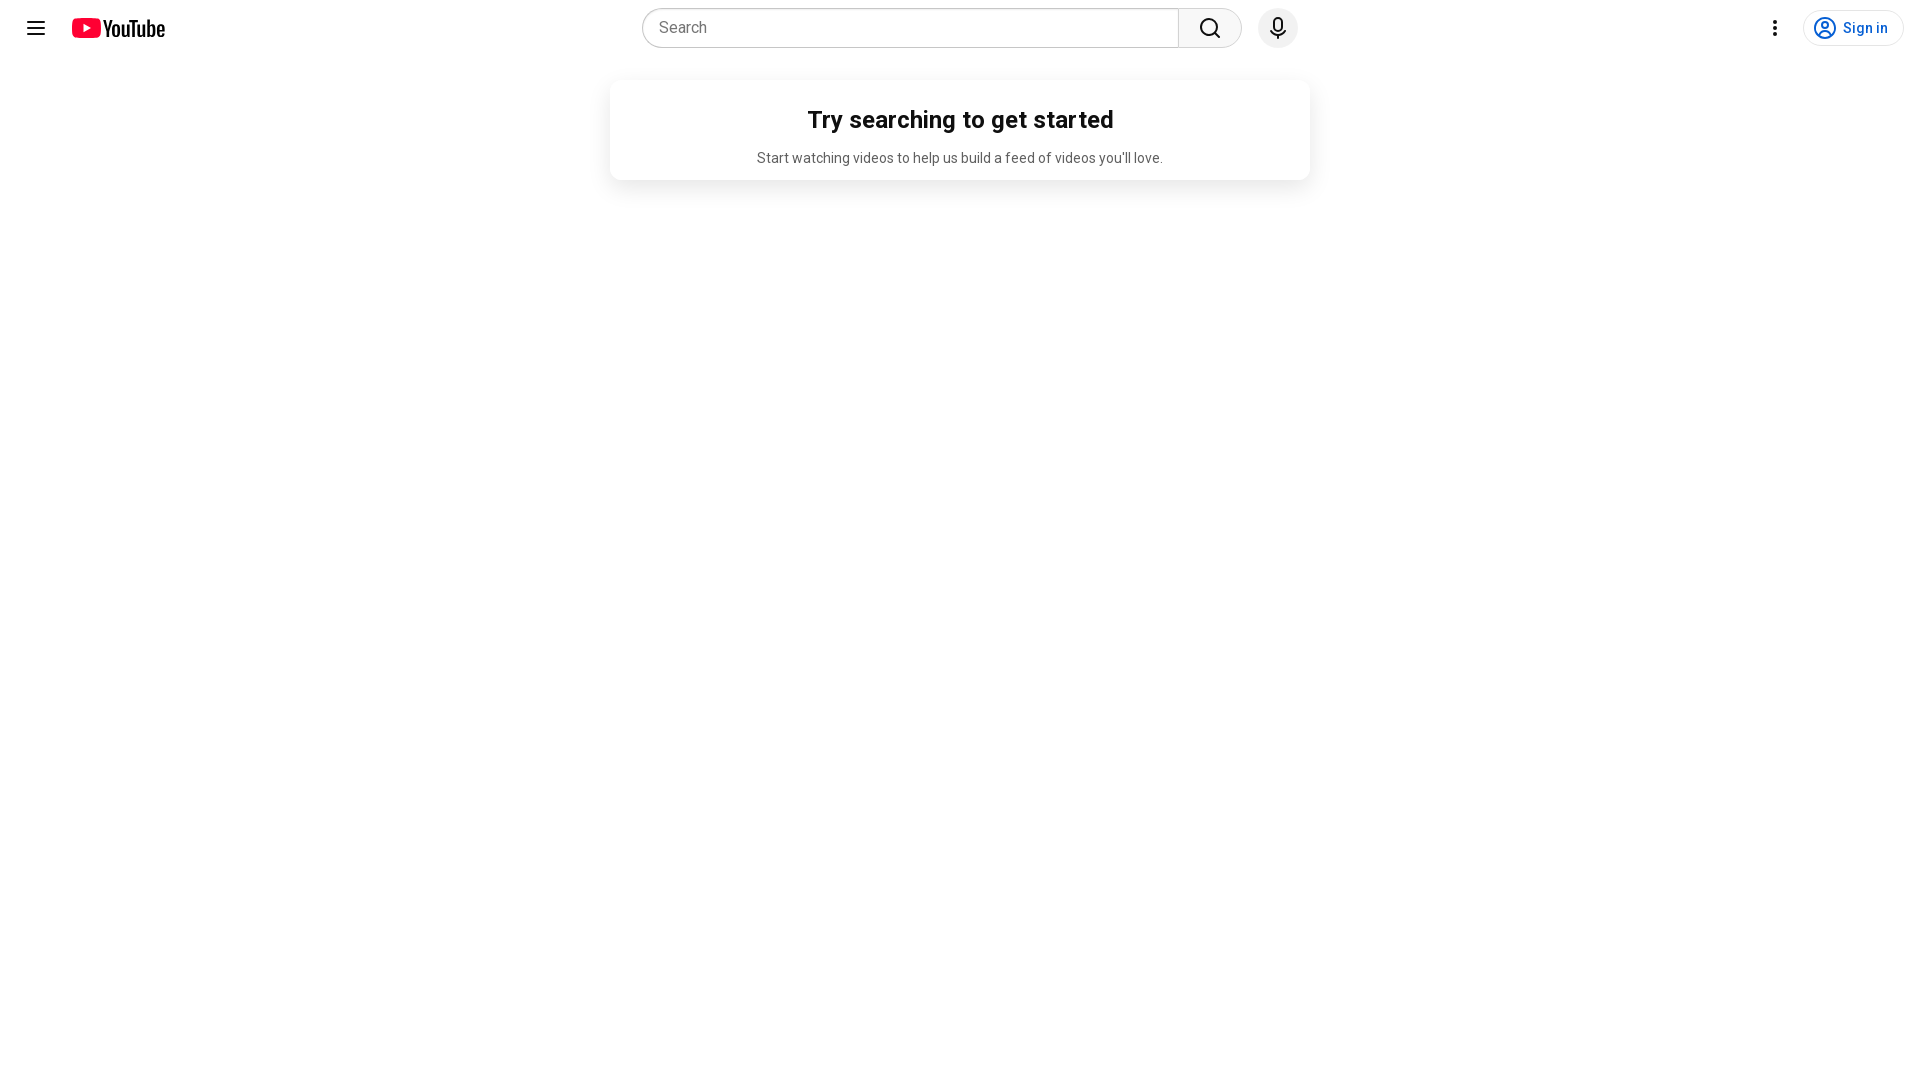